Tests filling out a form with placeholder-enabled text boxes including name, email, and password fields on a UI testing demo site.

Starting URL: https://demoapps.qspiders.com/

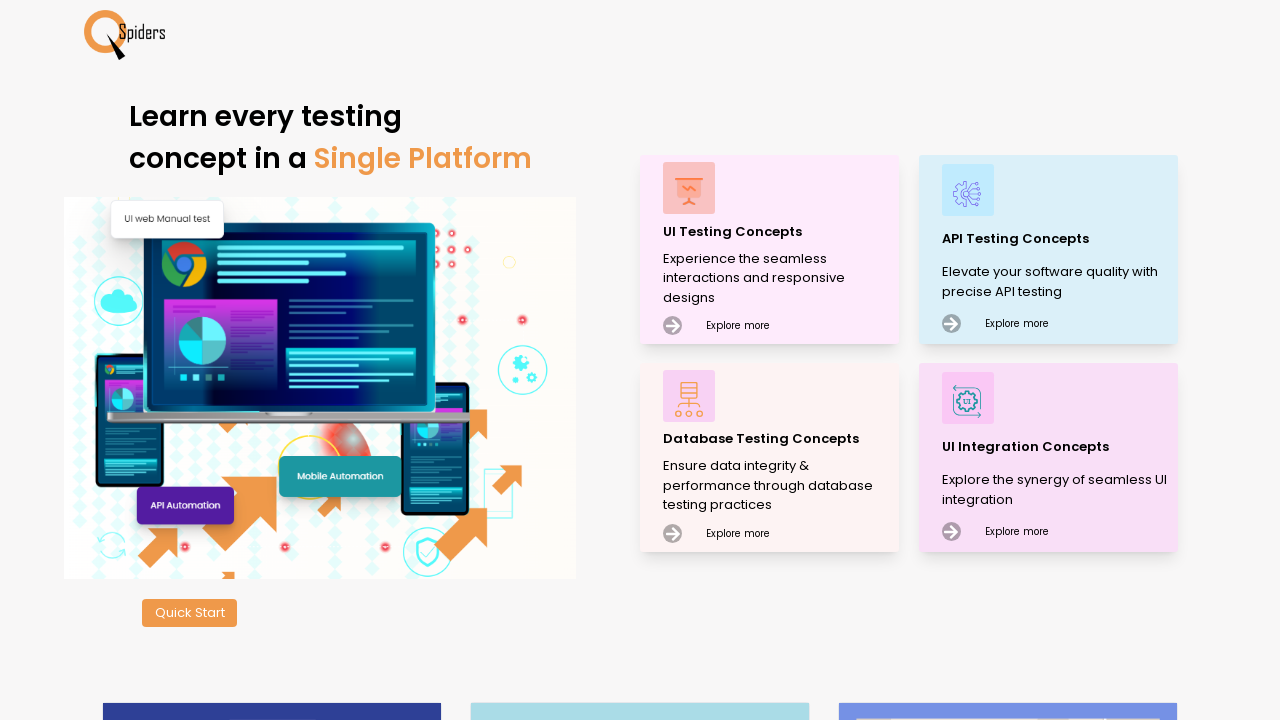

Clicked on UI Testing Concepts section at (778, 232) on xpath=//p[text()='UI Testing Concepts']
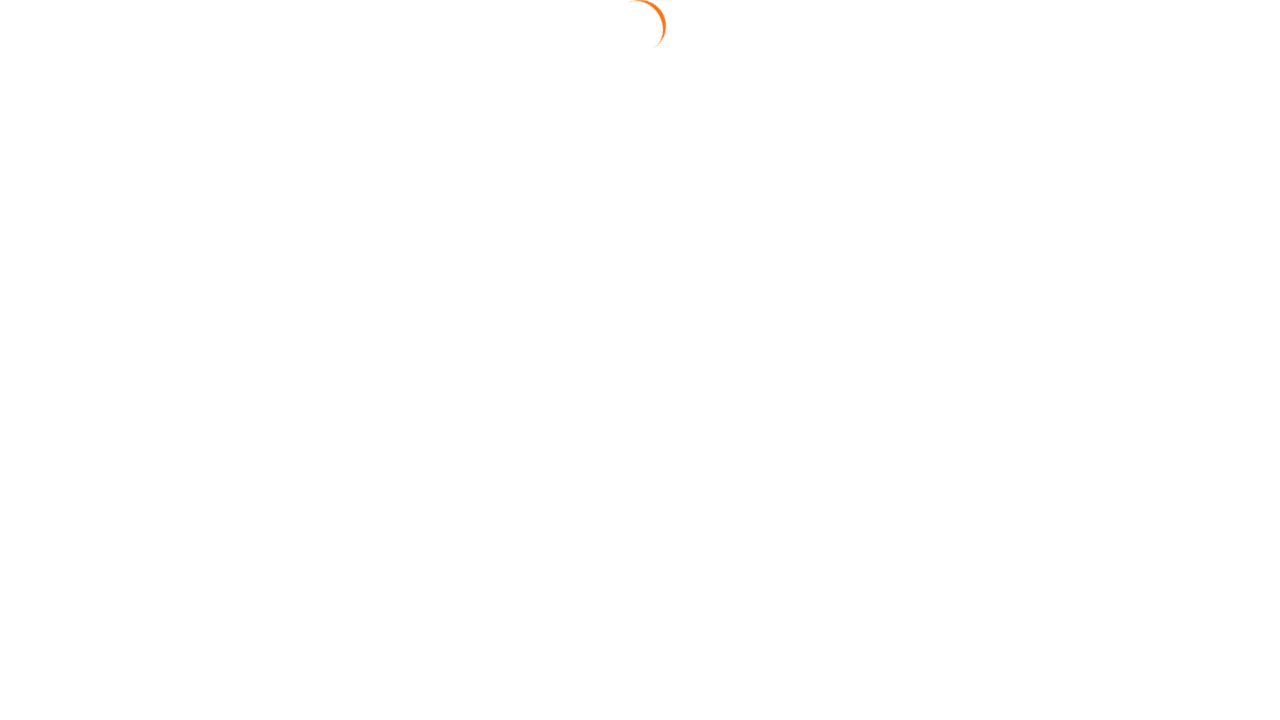

Clicked on 'With placeholder' option at (1171, 136) on xpath=//li[text()='With placeholder']
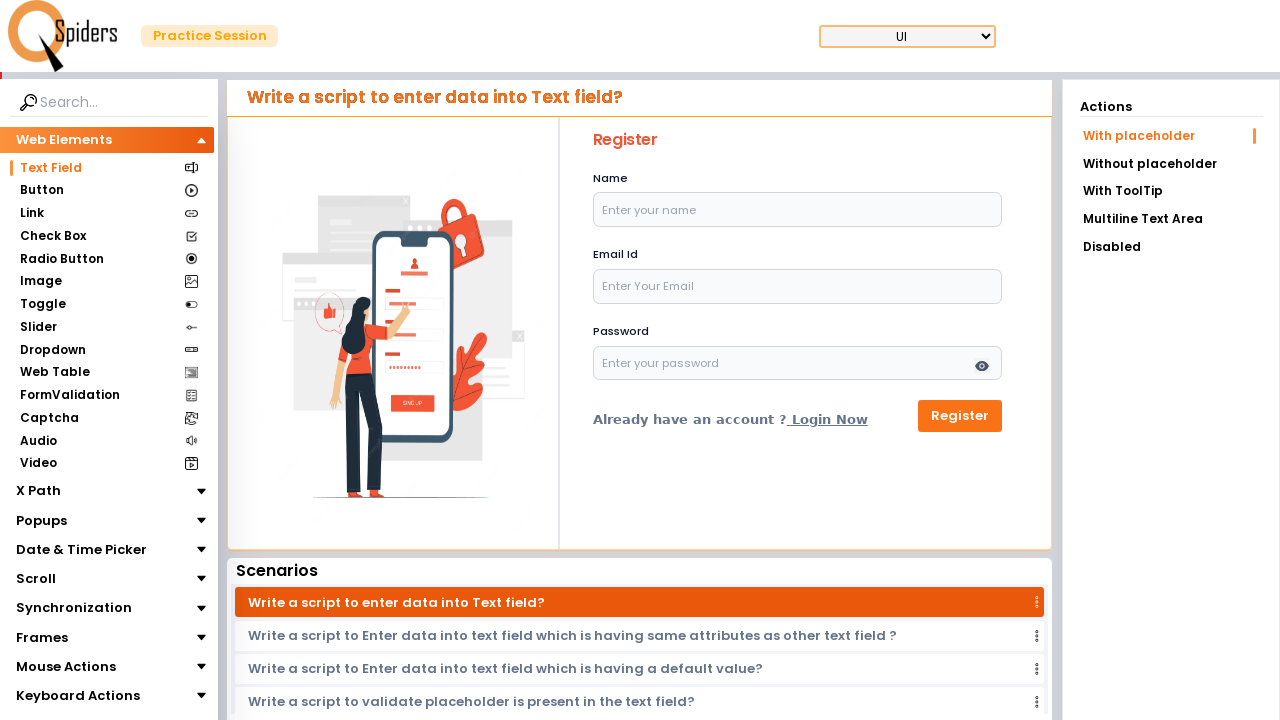

Filled name field with 'Ravi' on input[placeholder='Enter your name']
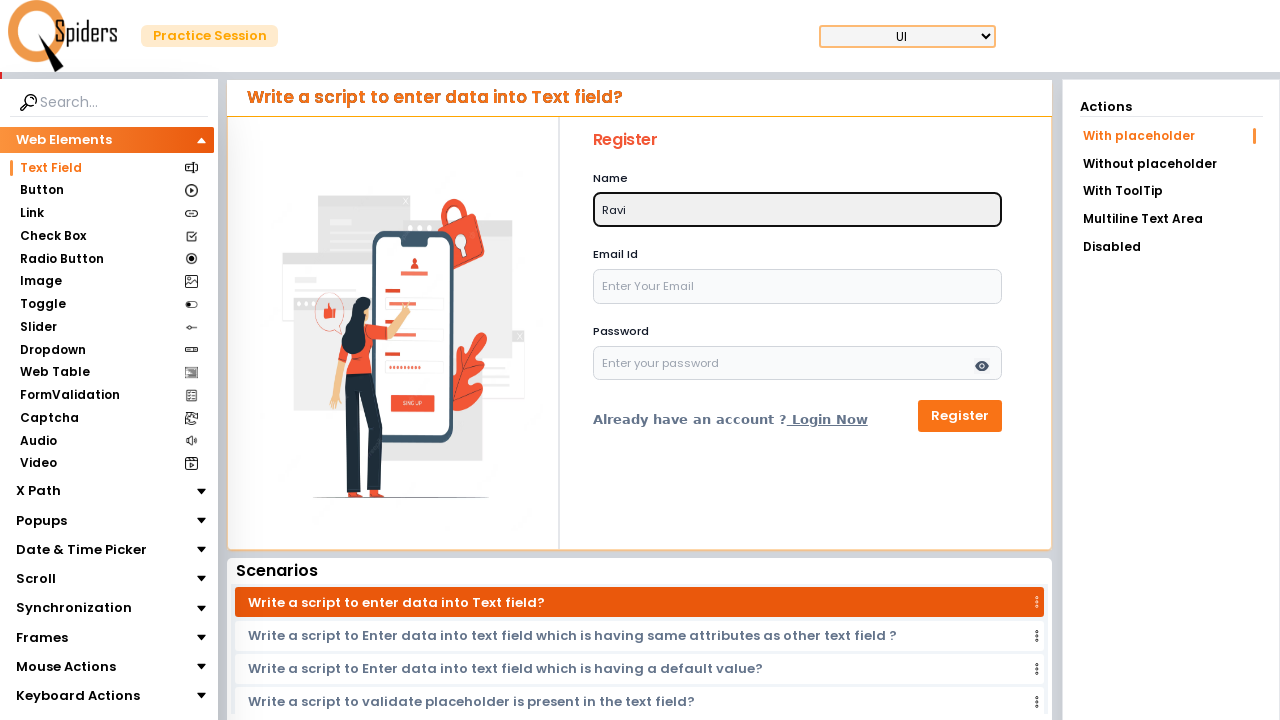

Filled email field with 'ravikumar@gmail.com' on input[placeholder='Enter Your Email']
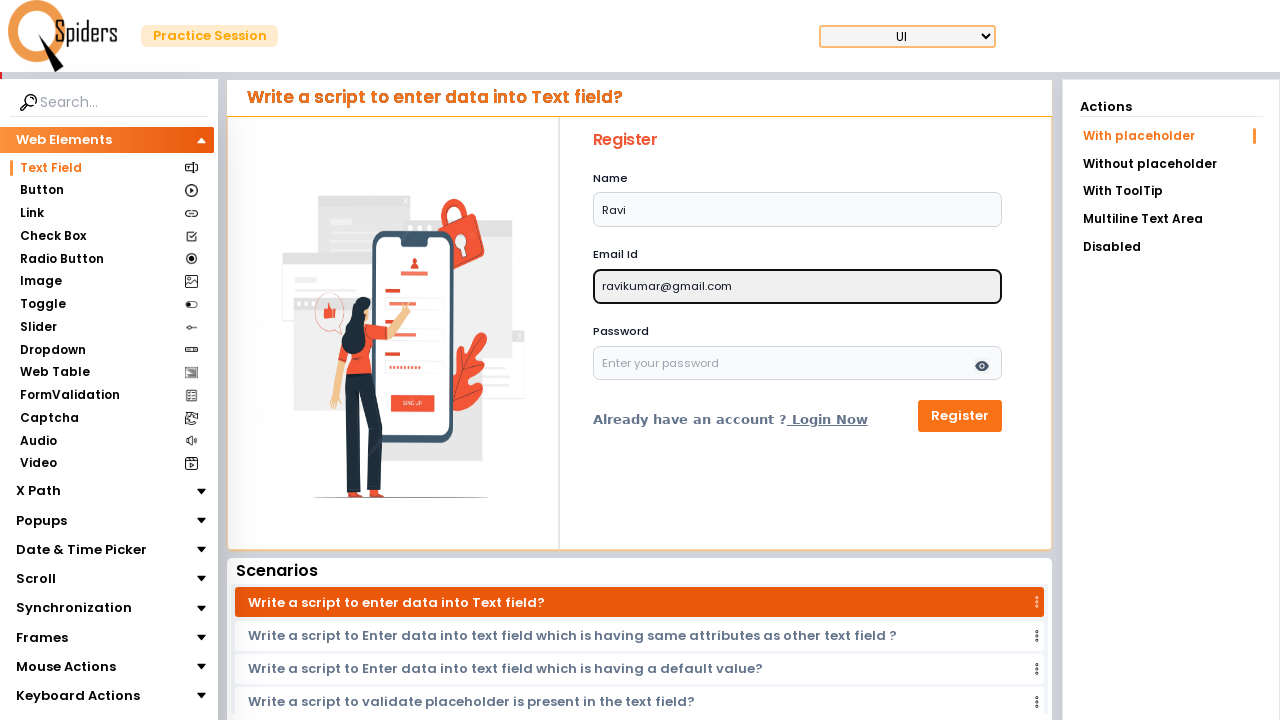

Filled password field with 'Ravikumar123' on input[placeholder='Enter your password']
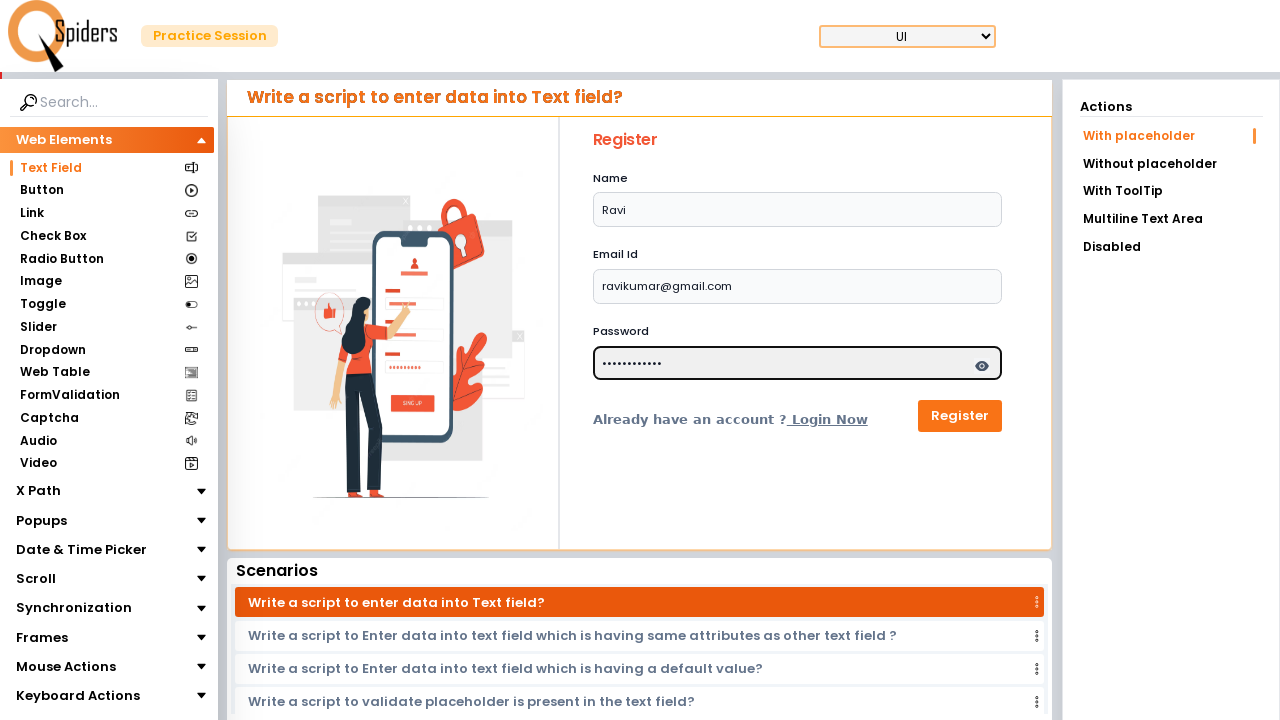

Clicked submit button to complete form submission at (960, 416) on button[type='submit']
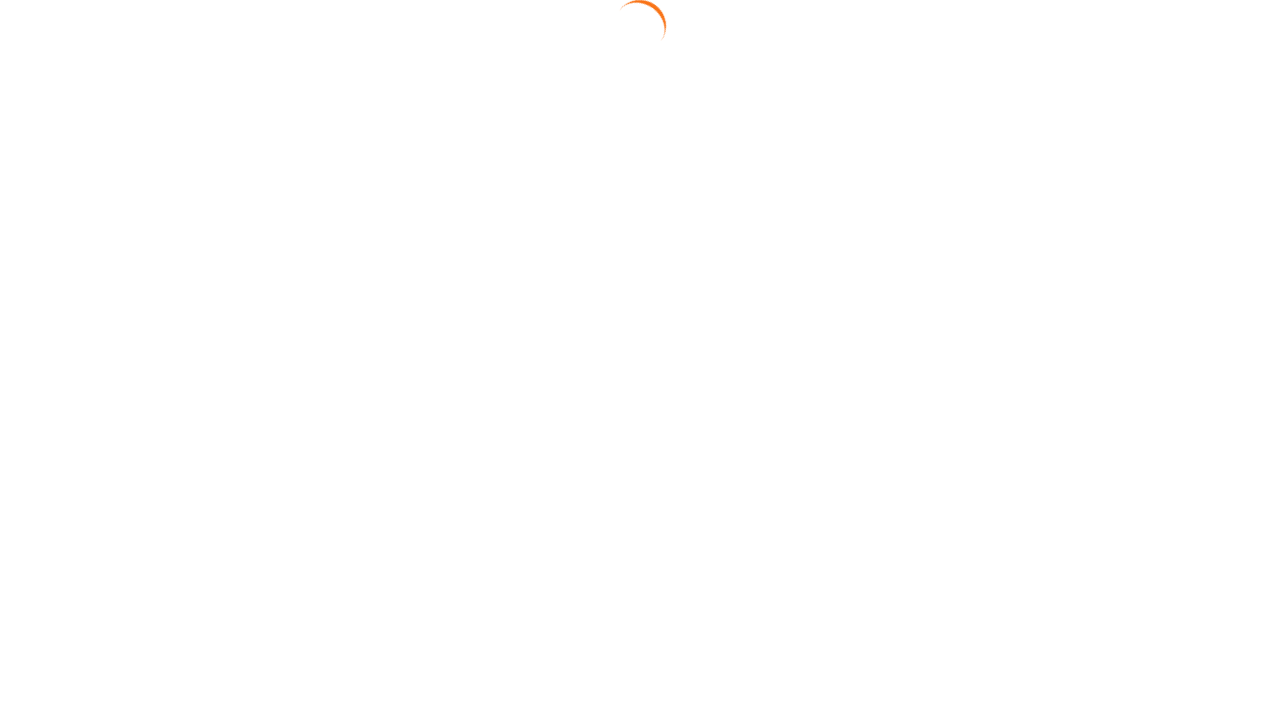

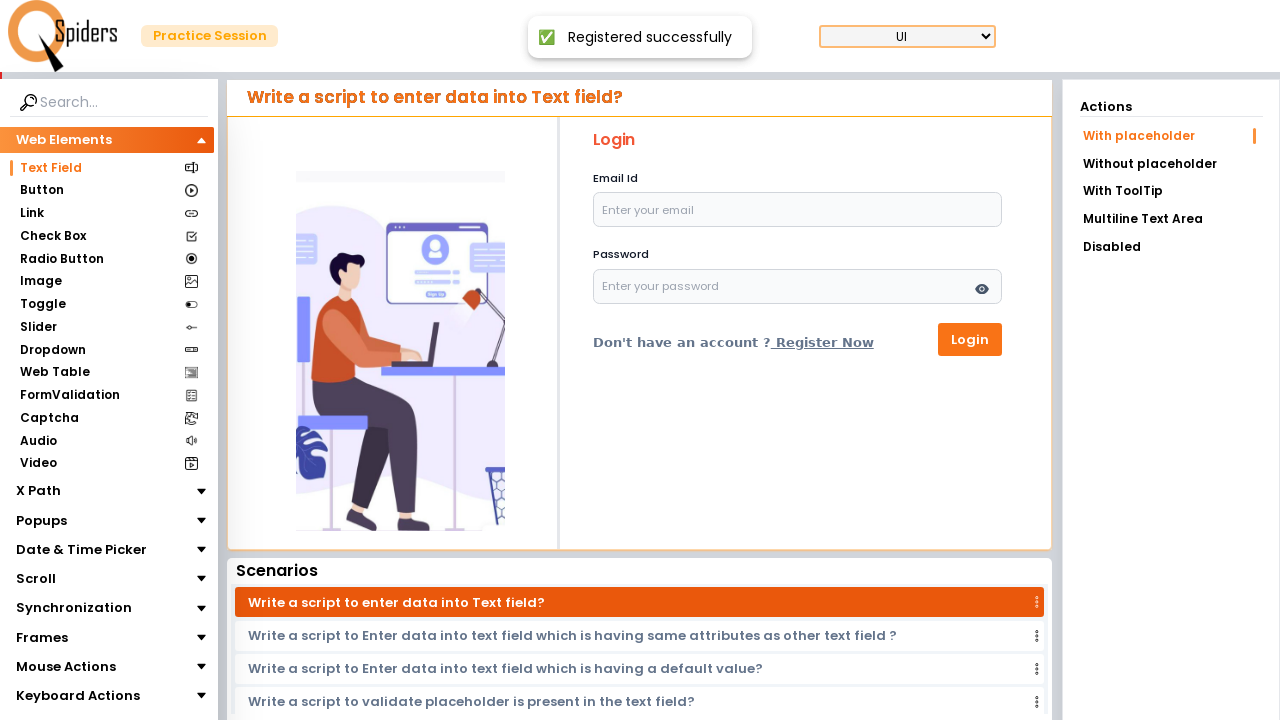